Tests radio button selection by selecting option 1 (rd1) and verifying it is selected

Starting URL: https://testpages.herokuapp.com/styled/basic-html-form-test.html

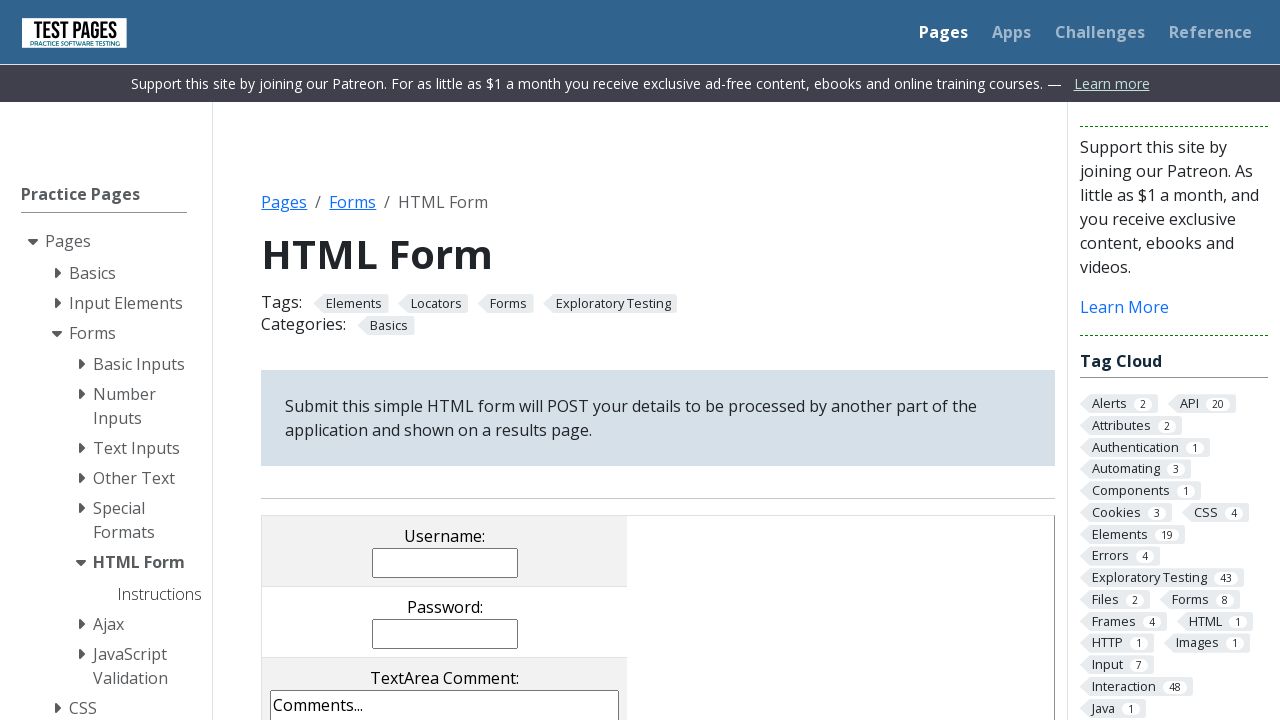

Clicked radio button option 1 (rd1) at (350, 360) on input[name='radioval'][value='rd1']
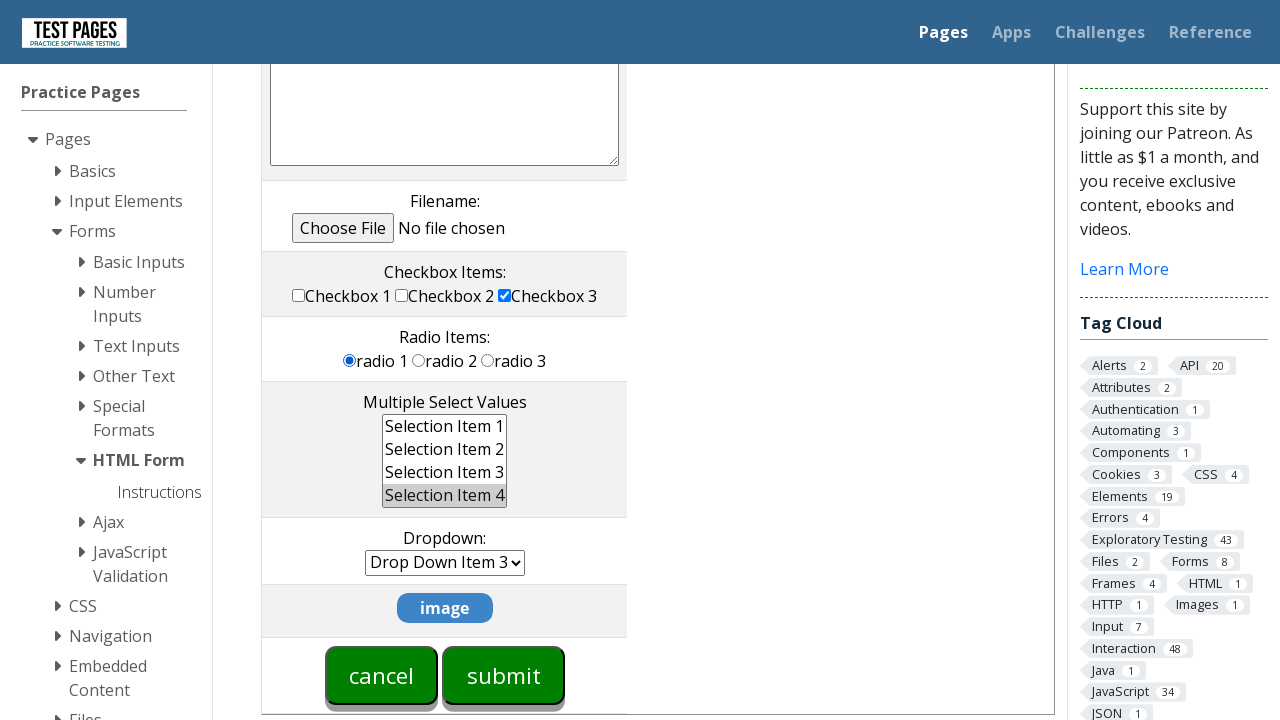

Verified radio button option 1 is selected
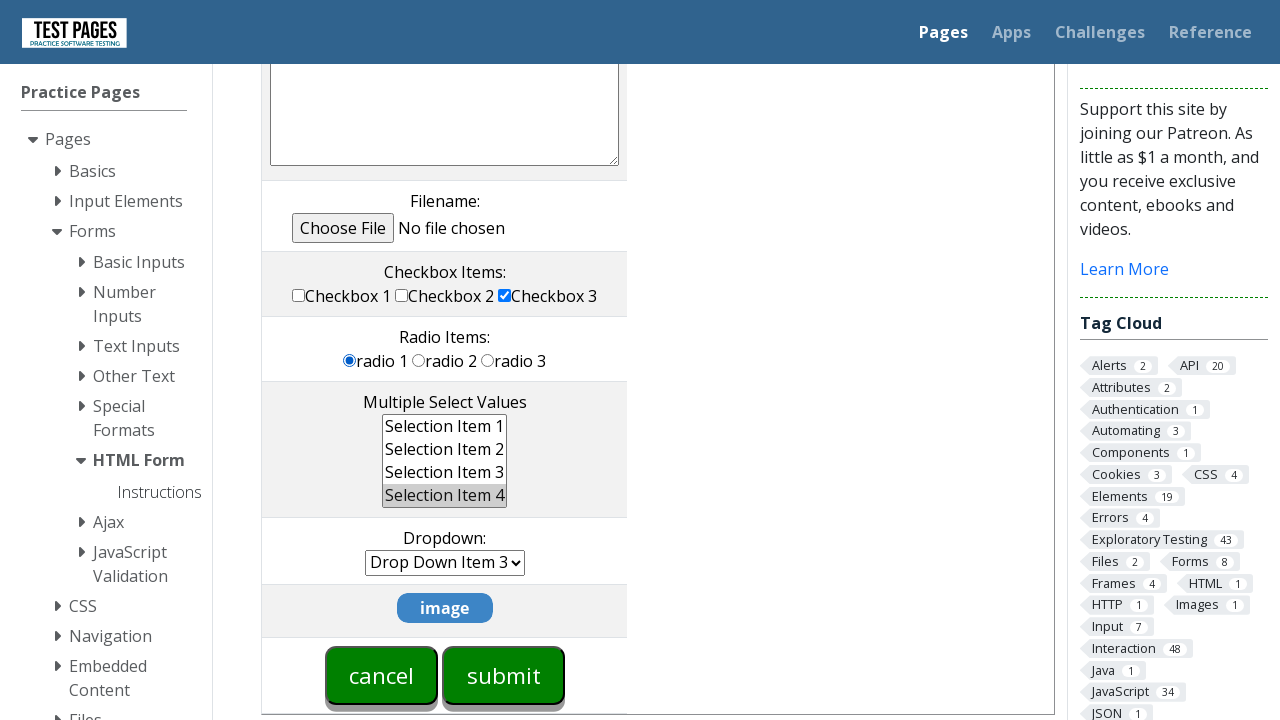

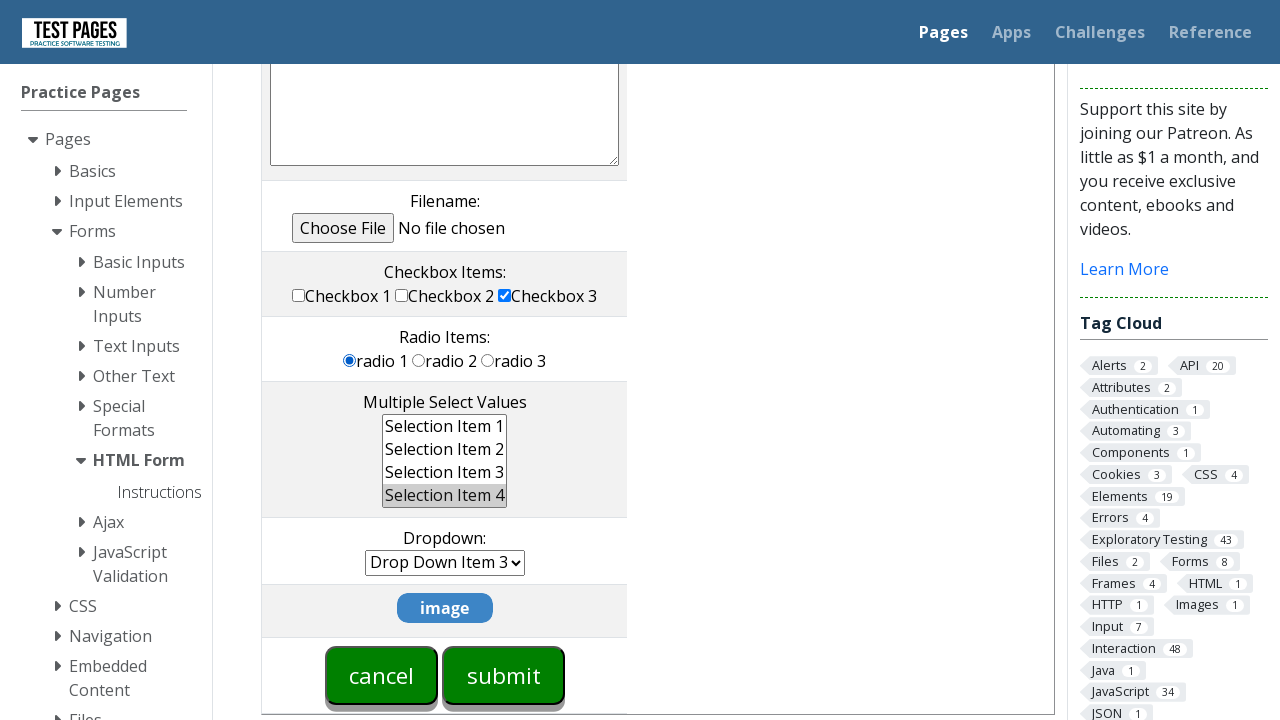